Navigates to the Merriam-Webster website and analyzes all links on the page, counting links with and without text

Starting URL: https://www.merriam-webster.com/

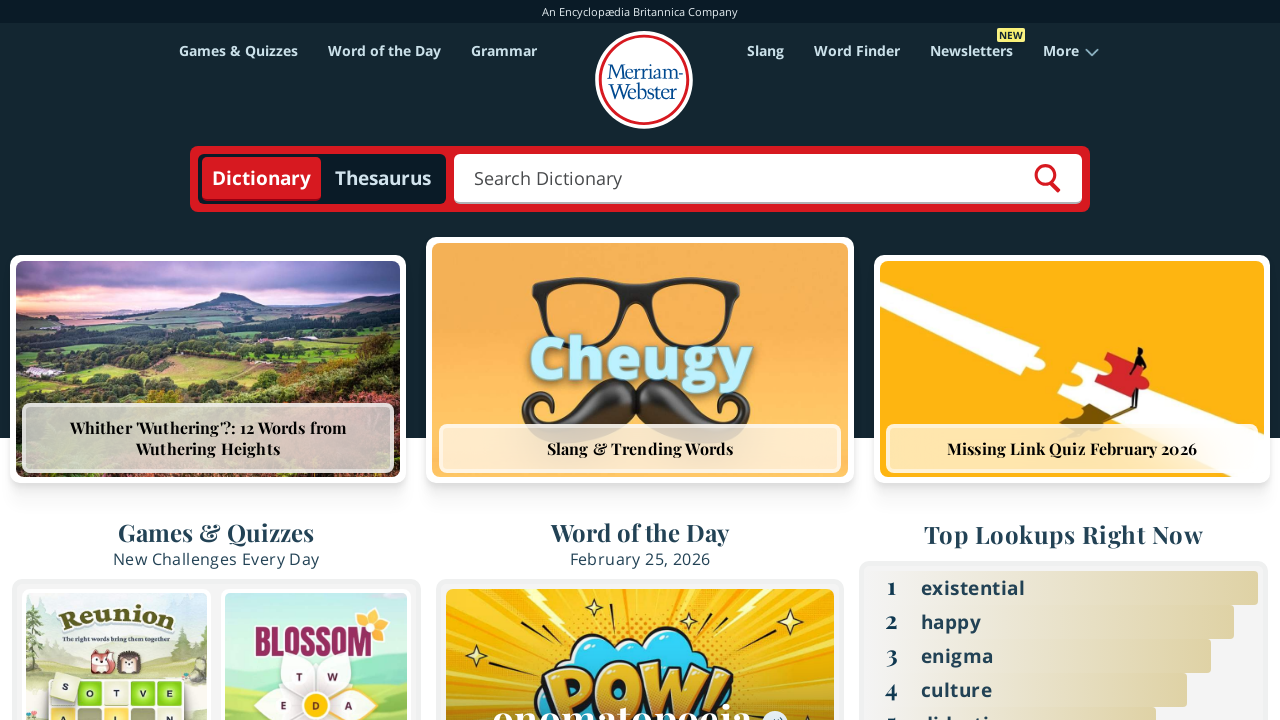

Navigated to Merriam-Webster homepage
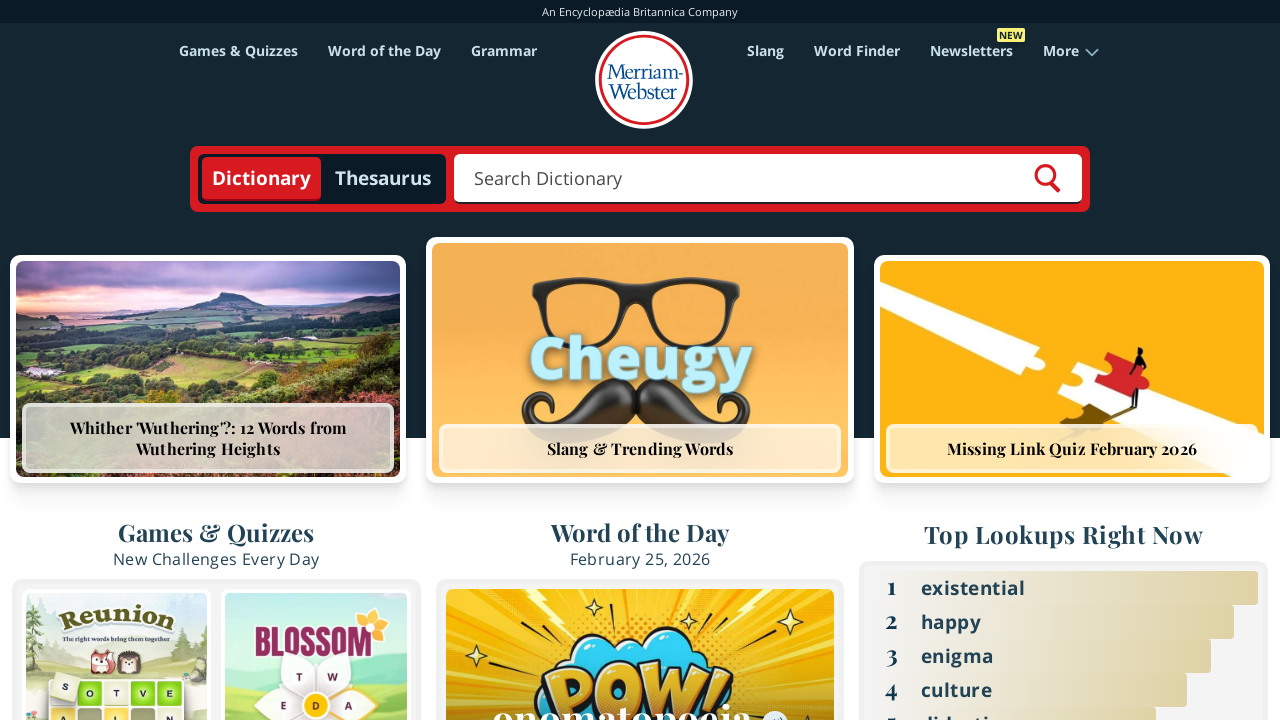

Located all links on the page
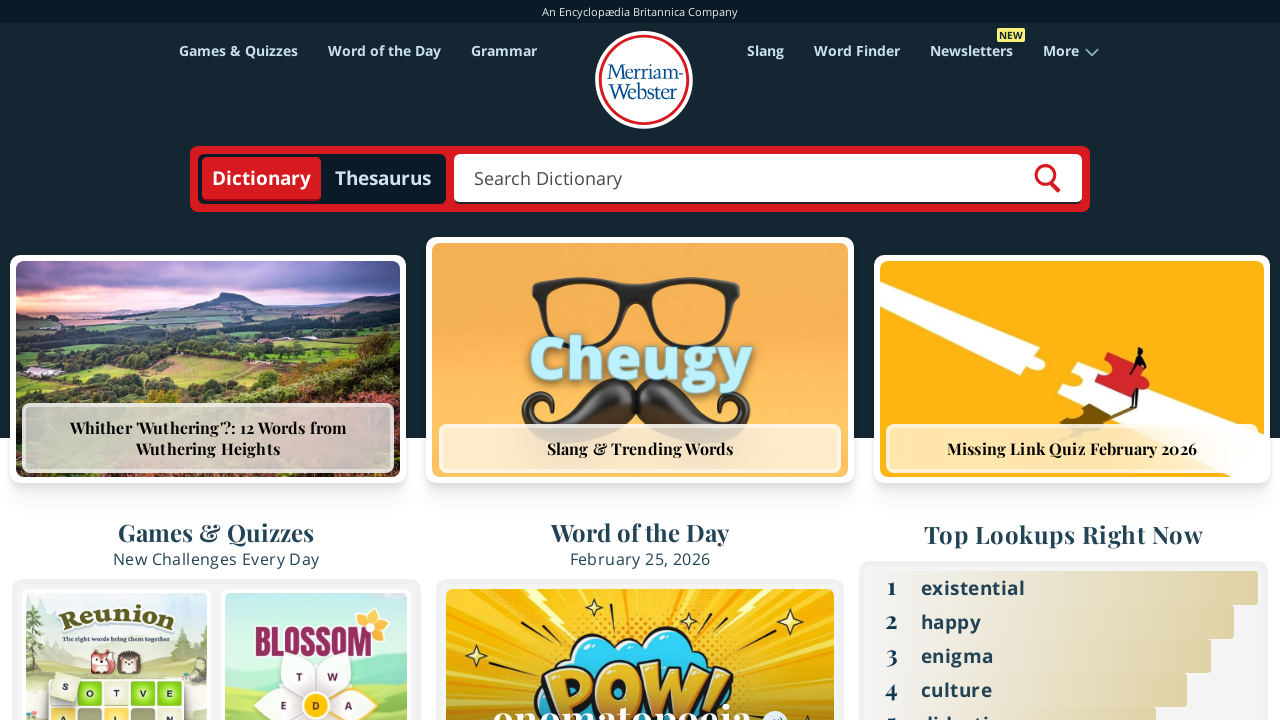

Analyzed all links: 203 with text, 8 without text
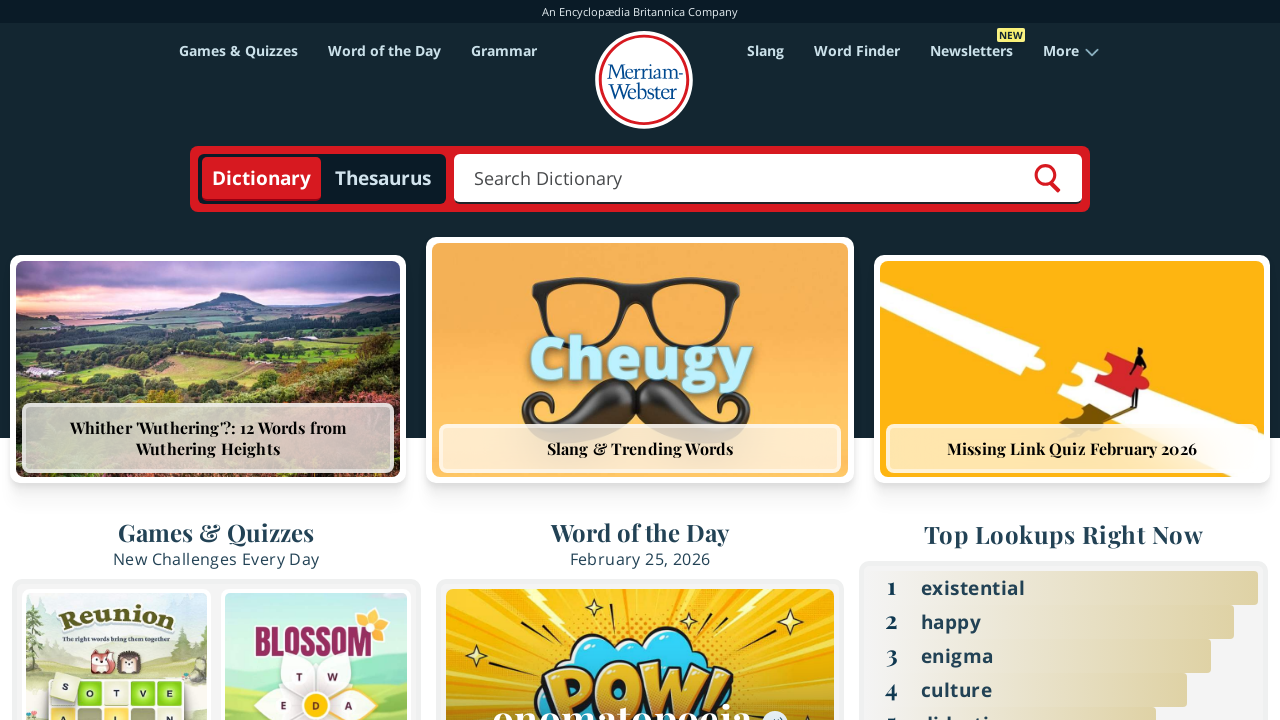

Verified 211 total links found on page
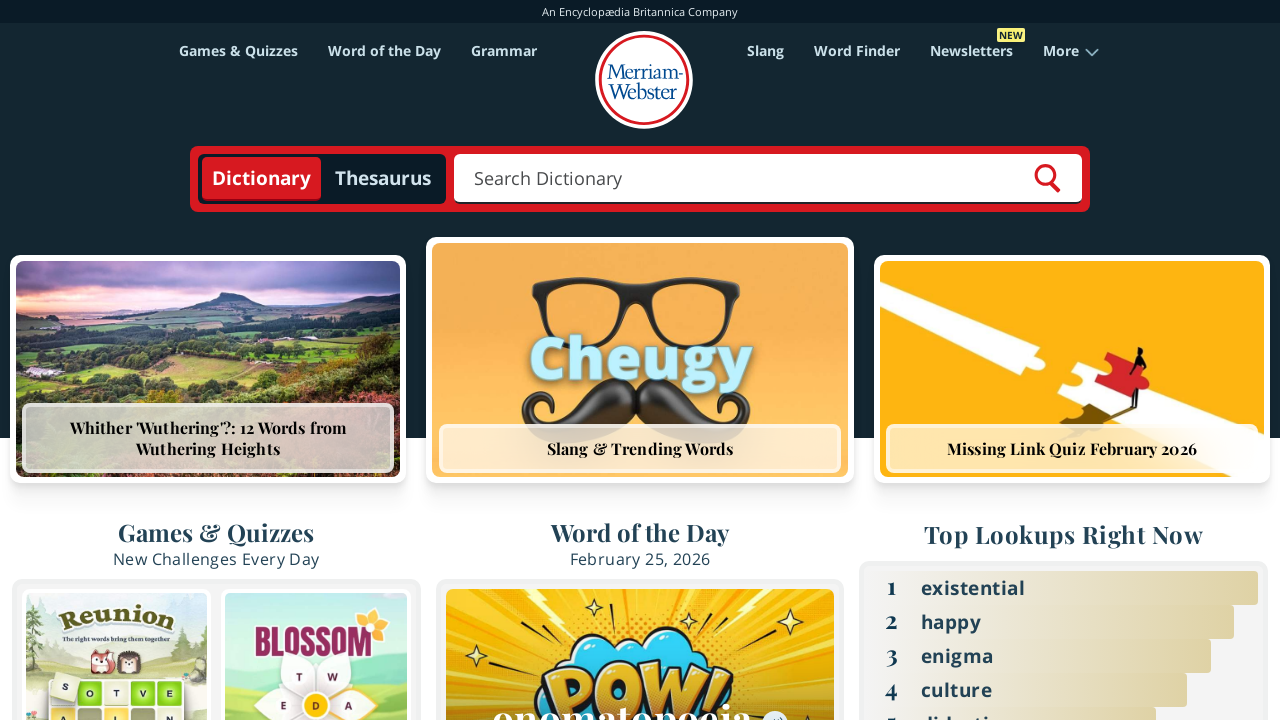

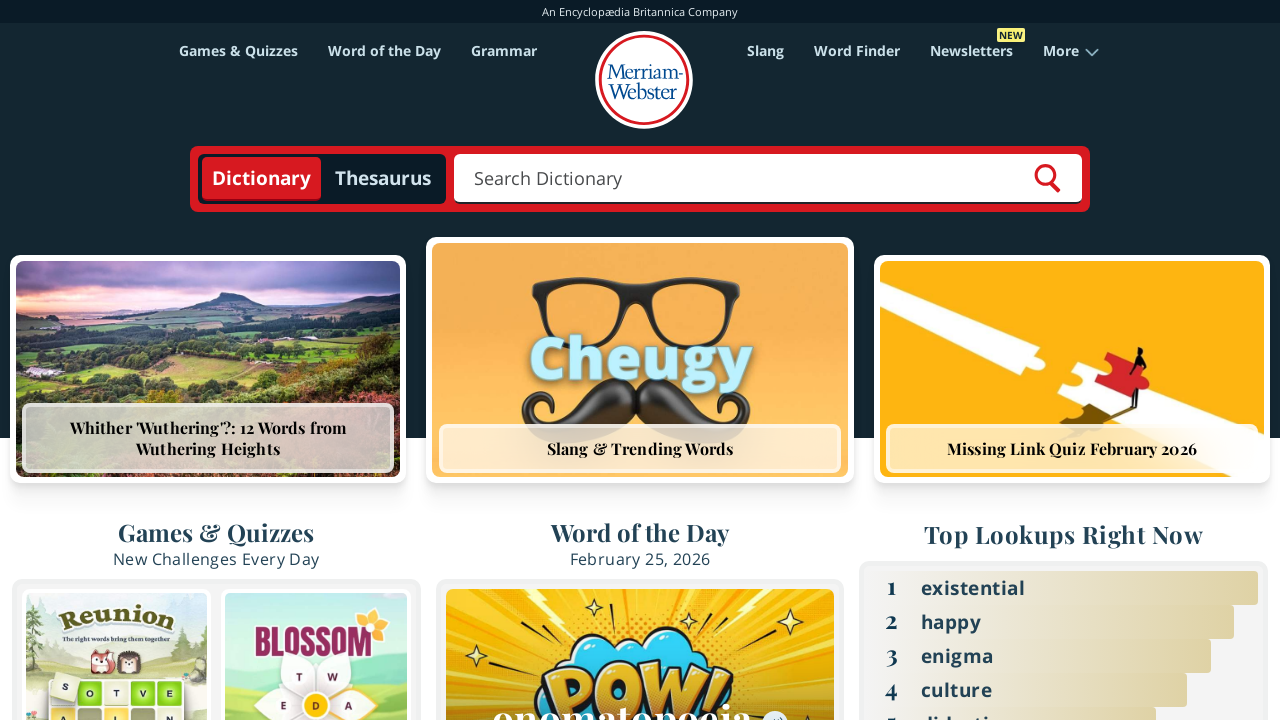